Tests A/B Testing page visibility by clicking the link and verifying the page loads with correct URL and heading

Starting URL: https://the-internet.herokuapp.com/

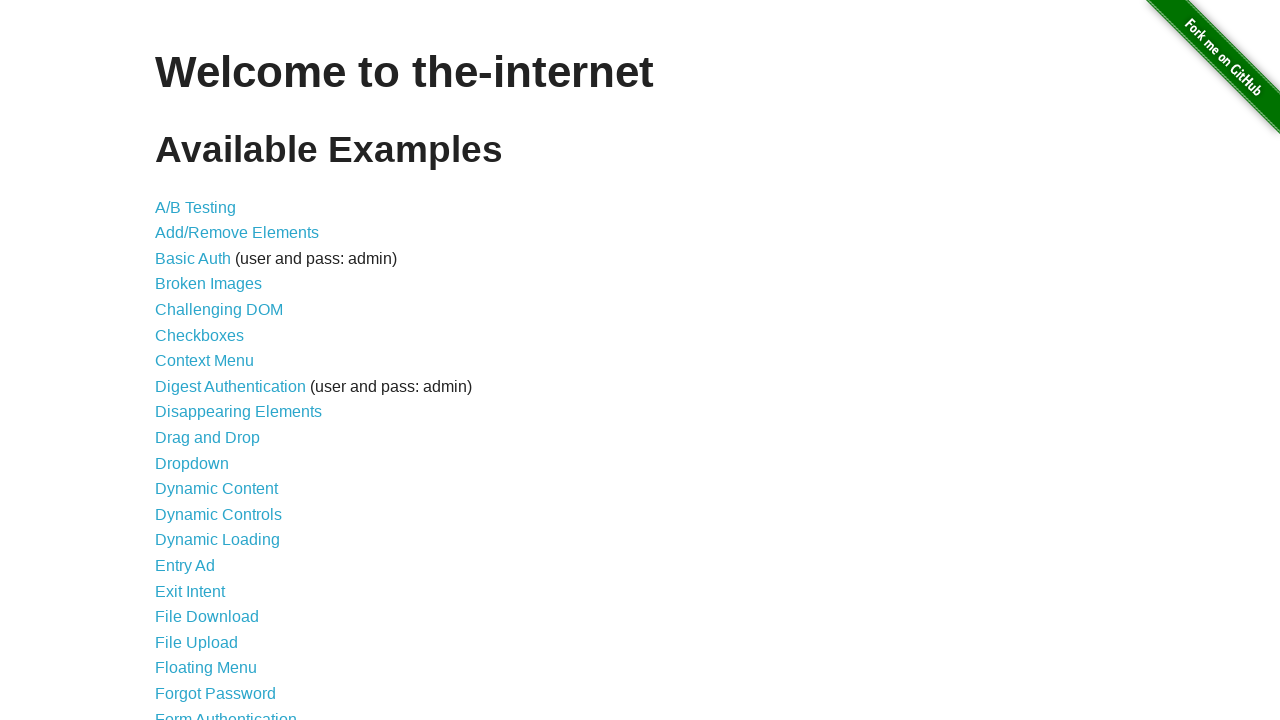

Clicked on A/B Testing link at (196, 207) on text=A/B Testing
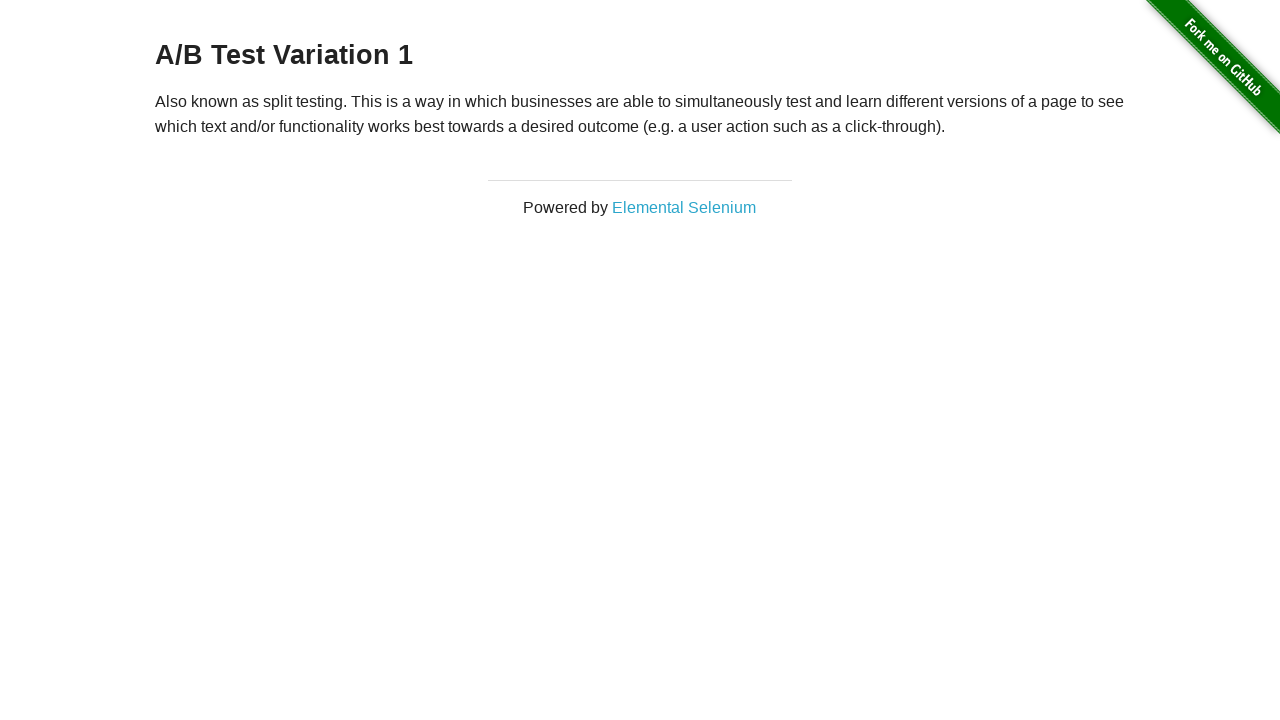

Verified page URL is https://the-internet.herokuapp.com/abtest
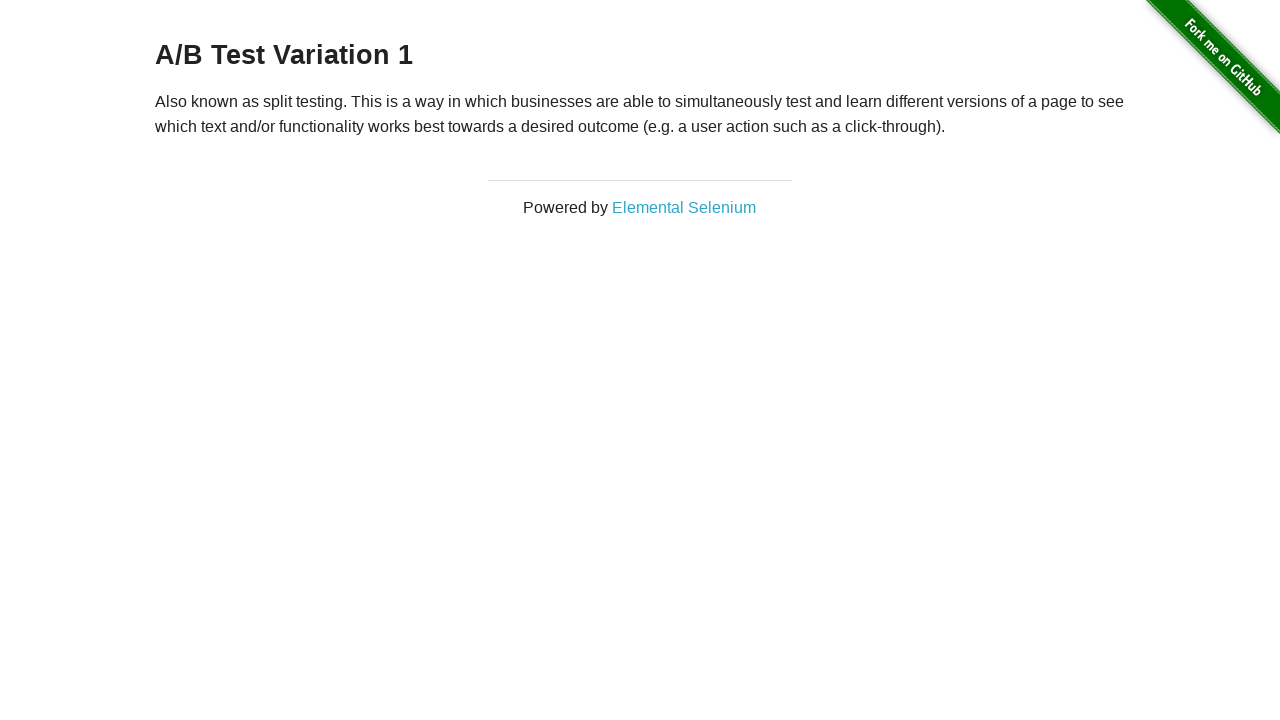

Verified A/B Test Variation 1 heading is visible
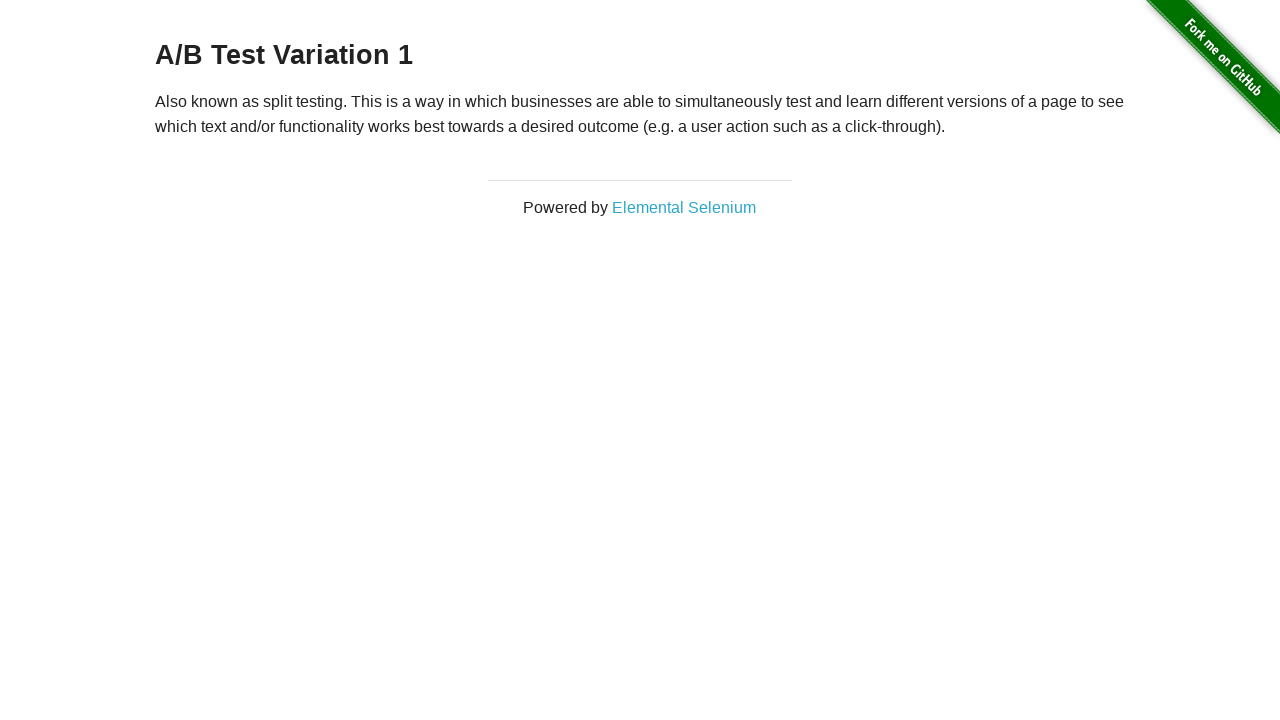

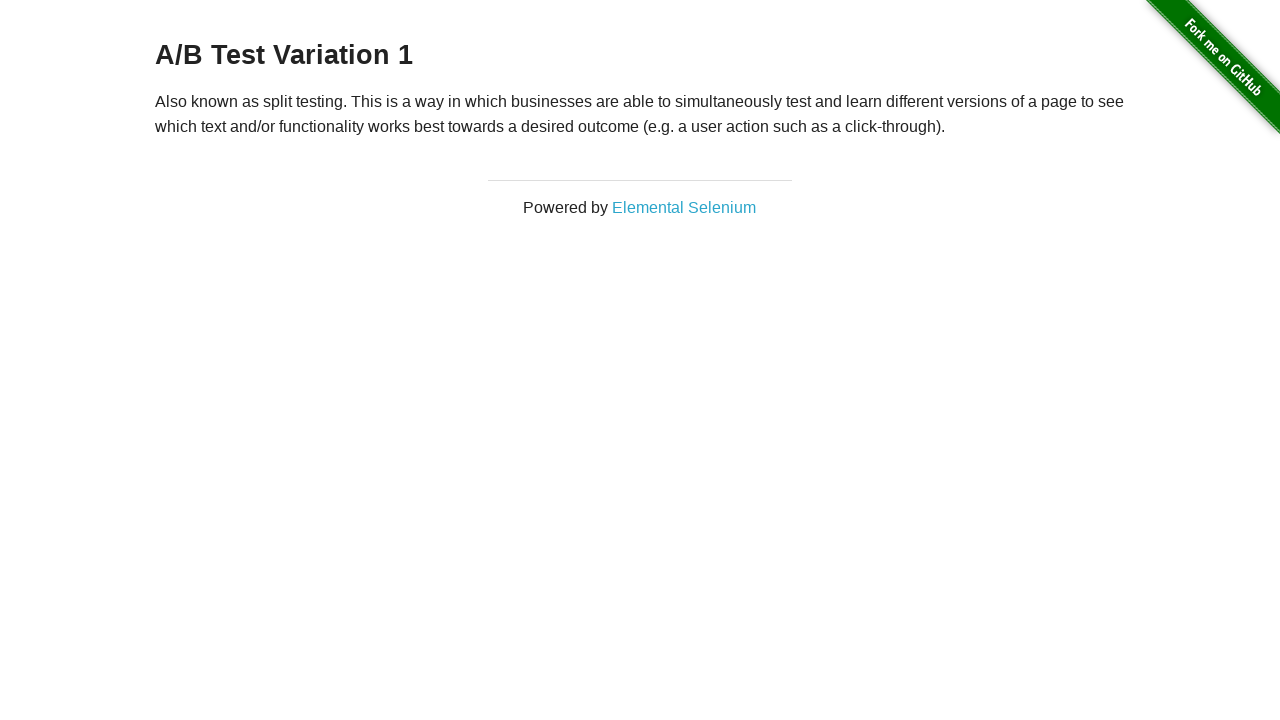